Tests a button click interaction that triggers a verification message to appear on the page

Starting URL: http://suninjuly.github.io/wait1.html

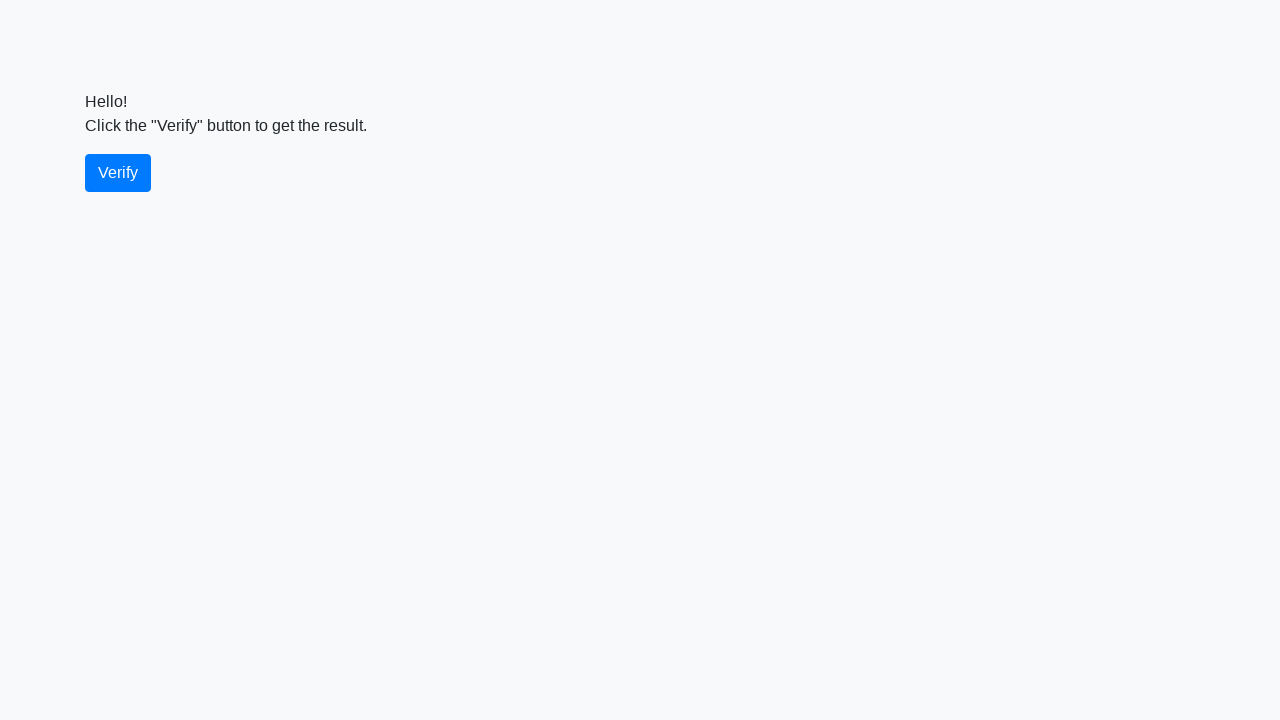

Clicked button to trigger verification at (118, 173) on .btn
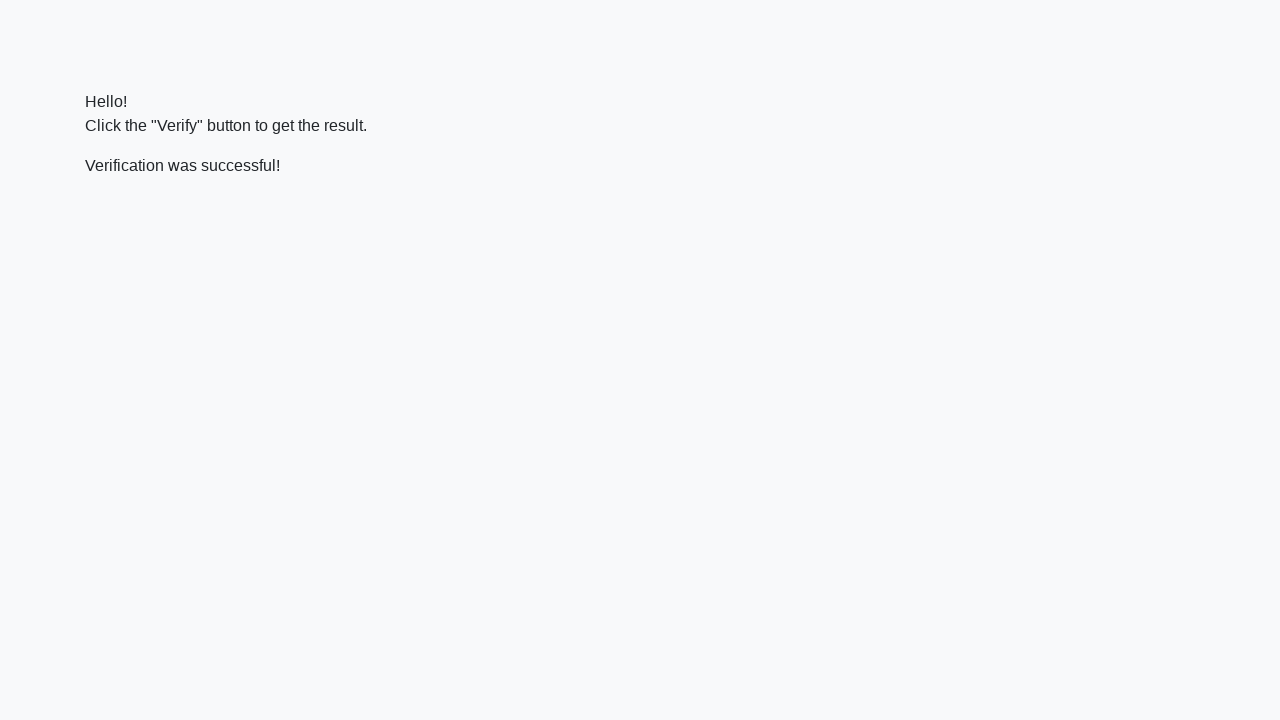

Verification message appeared on page
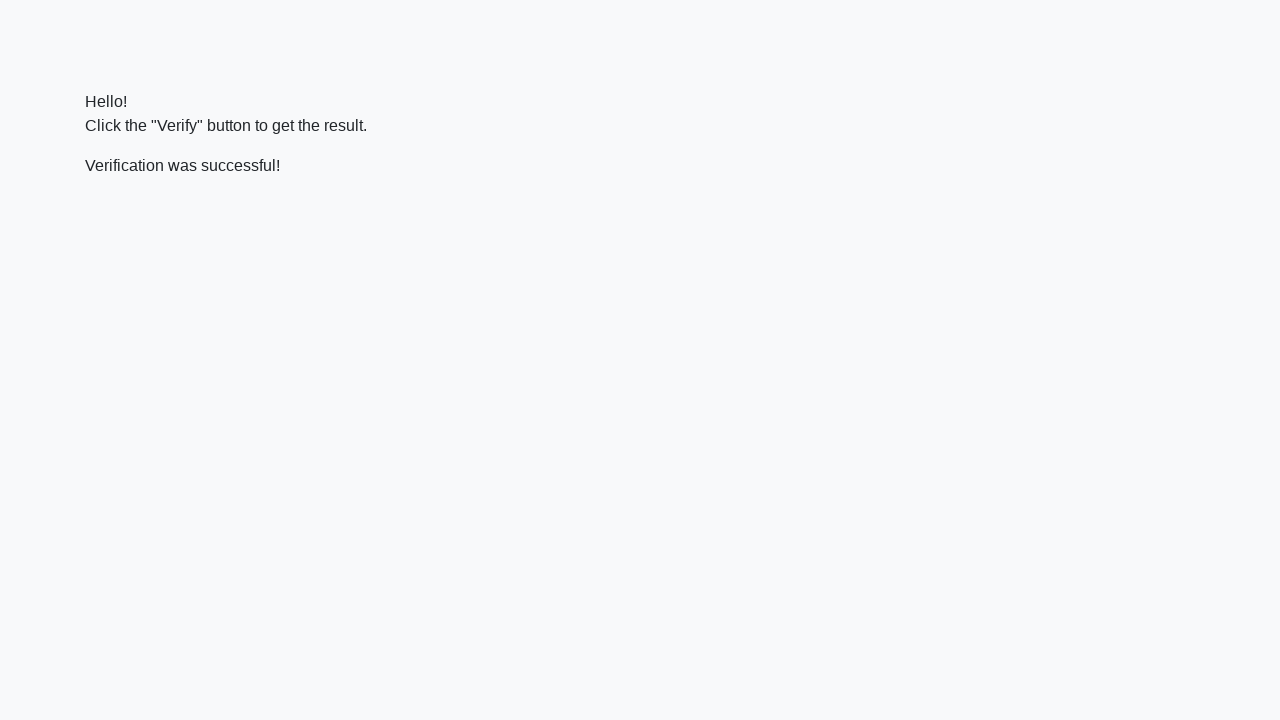

Located verification message element
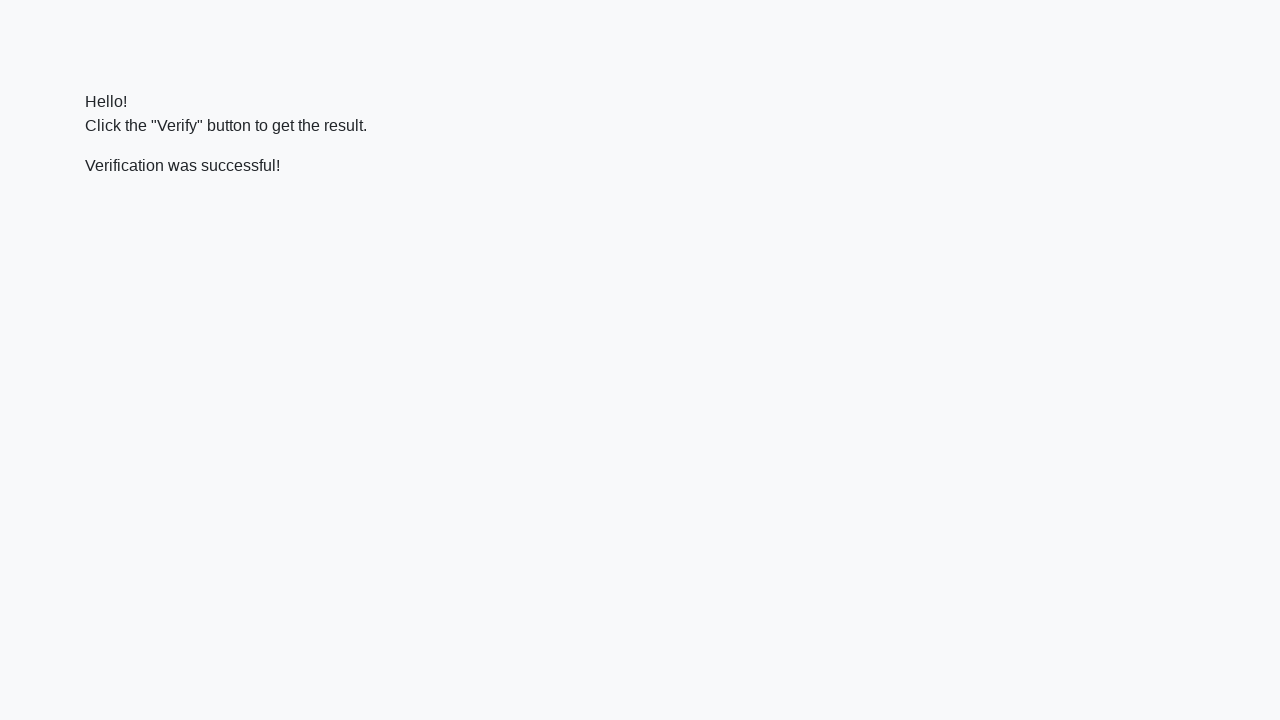

Verified message text matches expected content 'Verification was successful!'
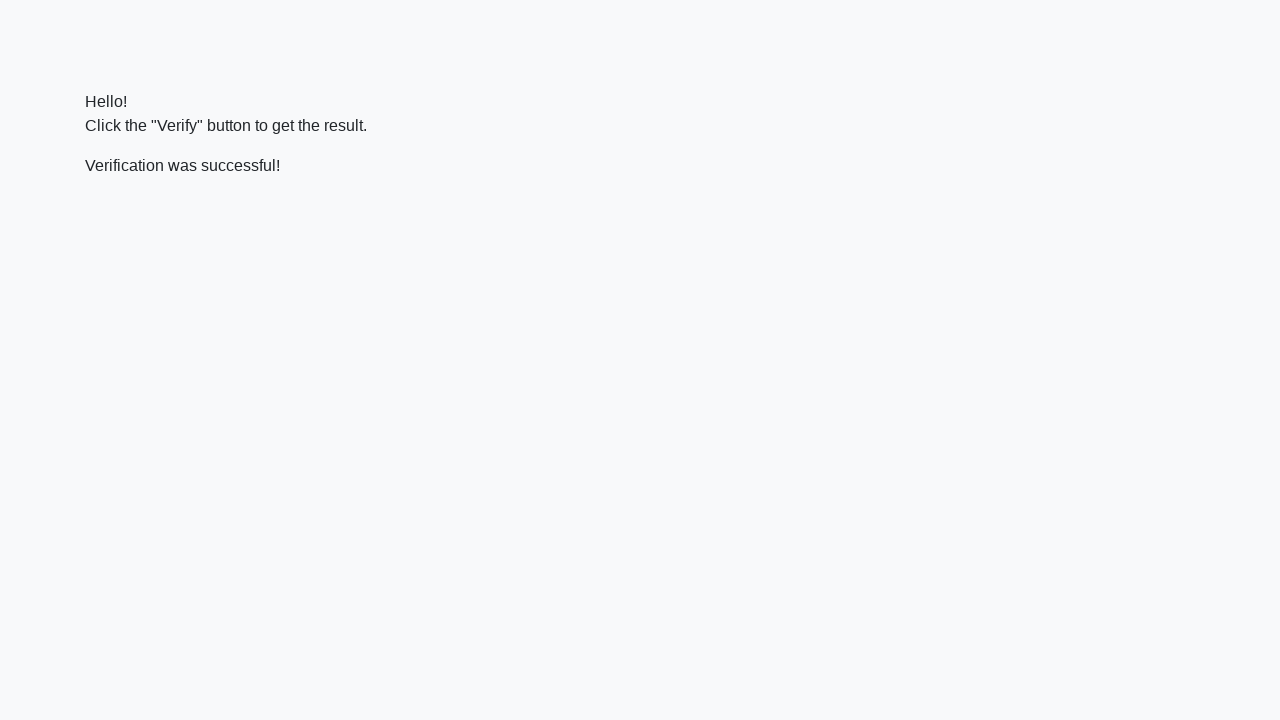

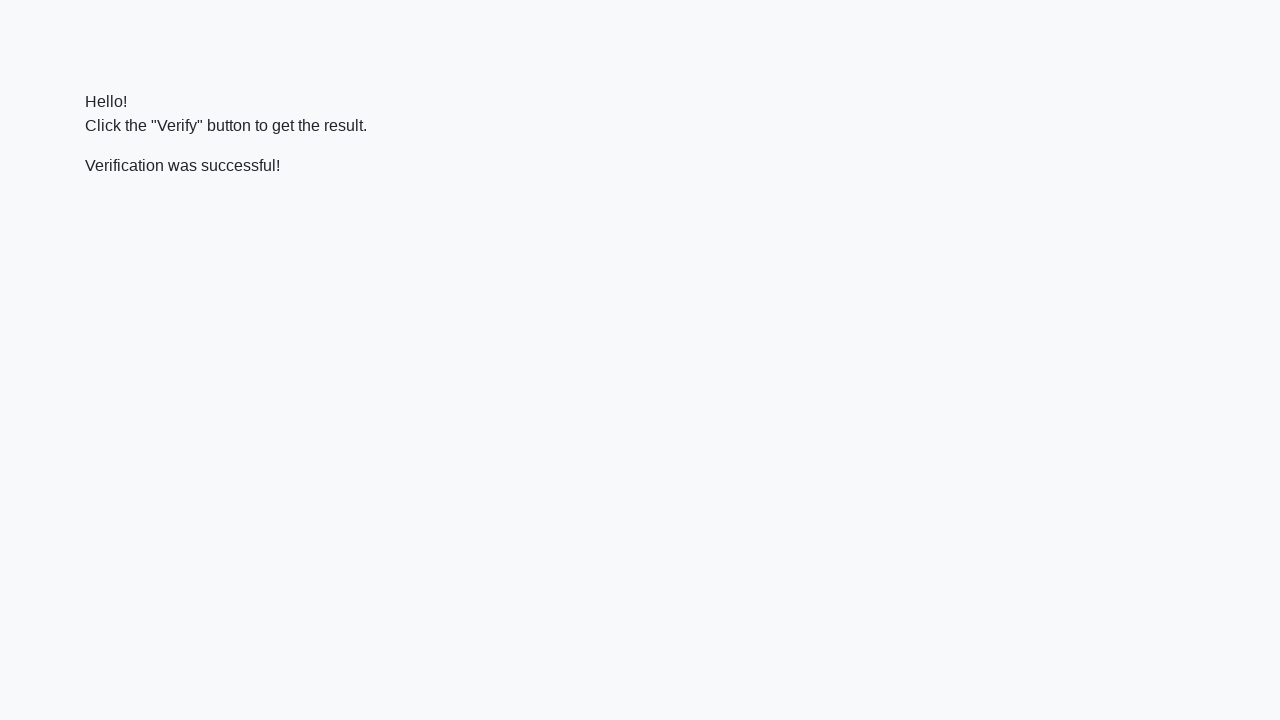